Tests waiting for and clicking a button that appears after 5 seconds

Starting URL: https://demoqa.com/dynamic-properties

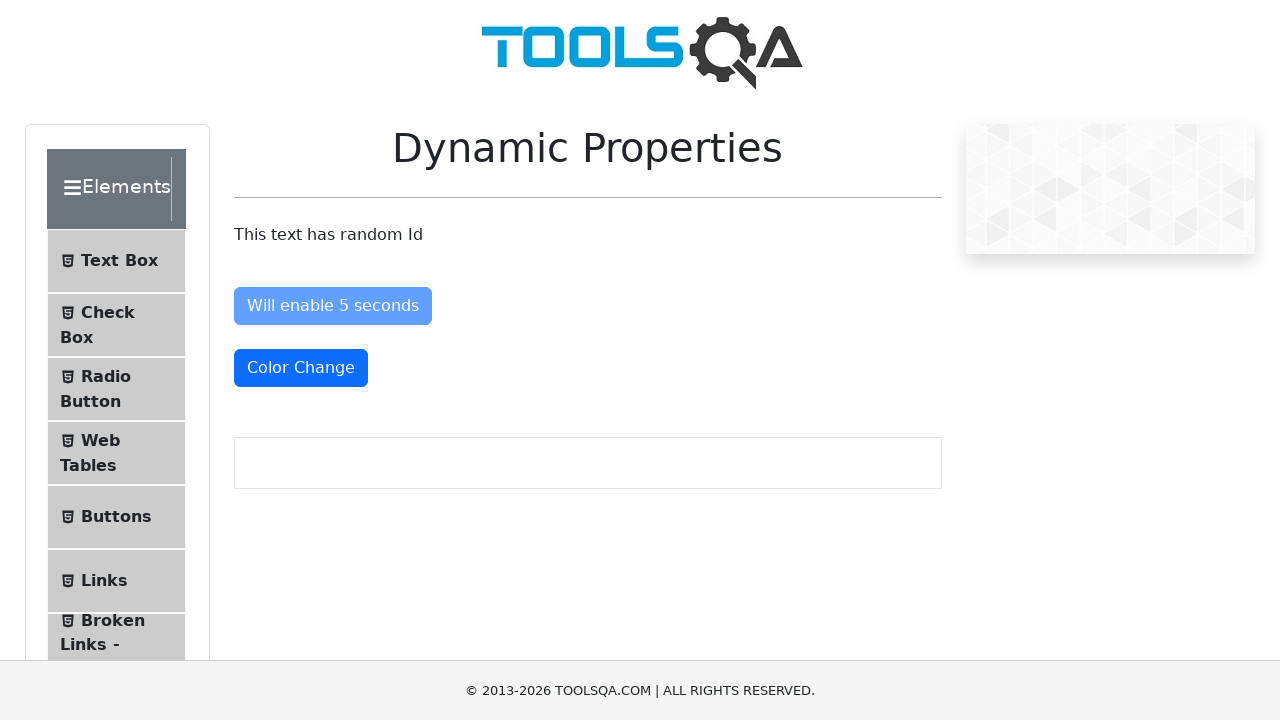

Waited for button with id 'visibleAfter' to appear (timeout: 10000ms)
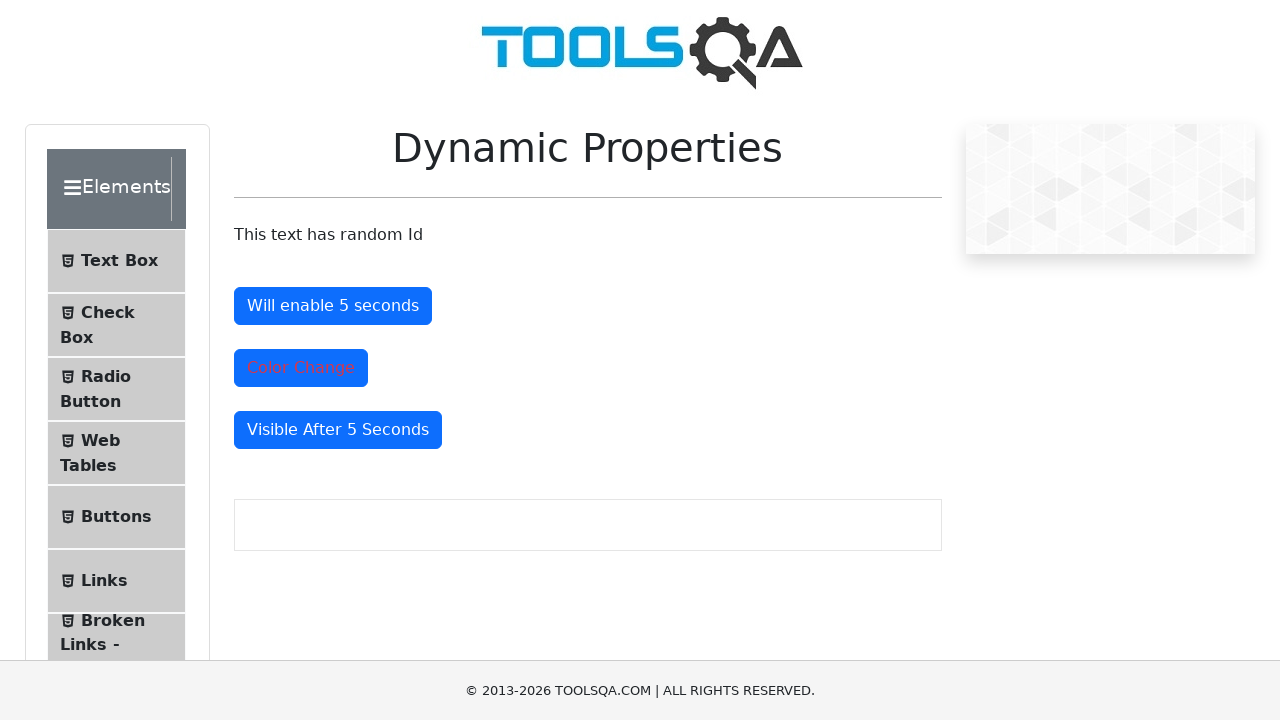

Clicked the button that appeared after 5 seconds at (338, 430) on #visibleAfter
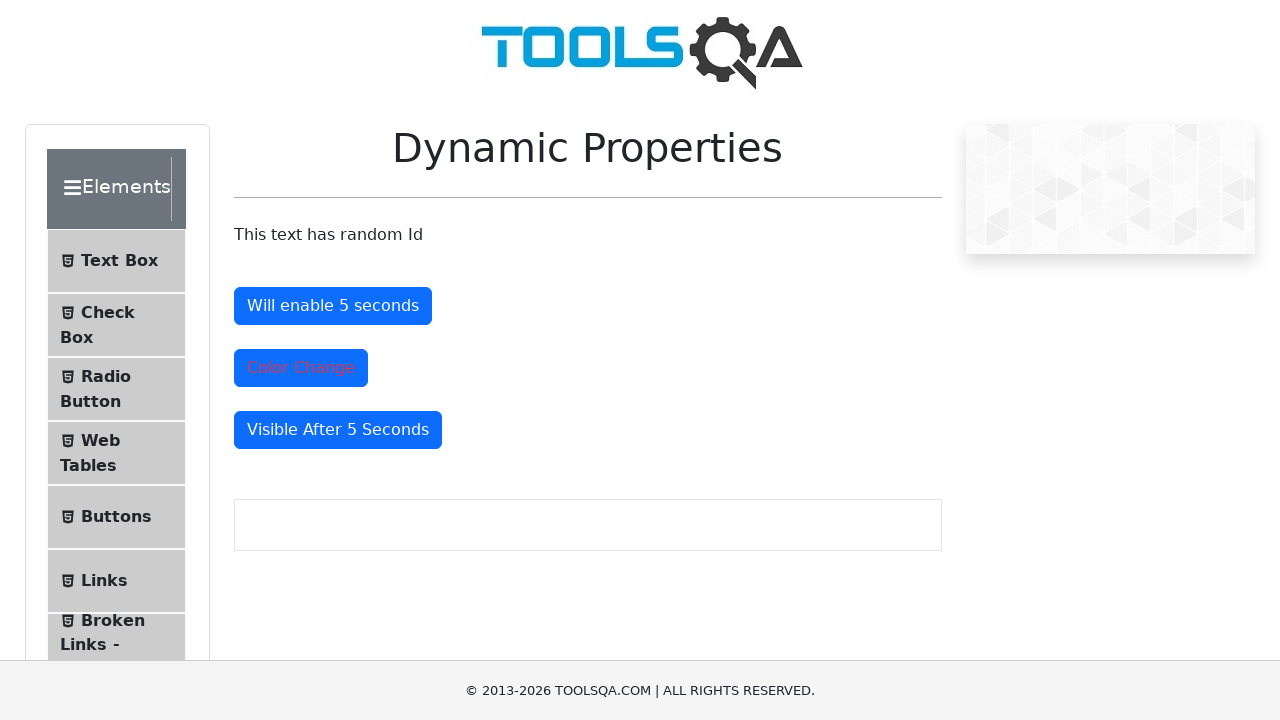

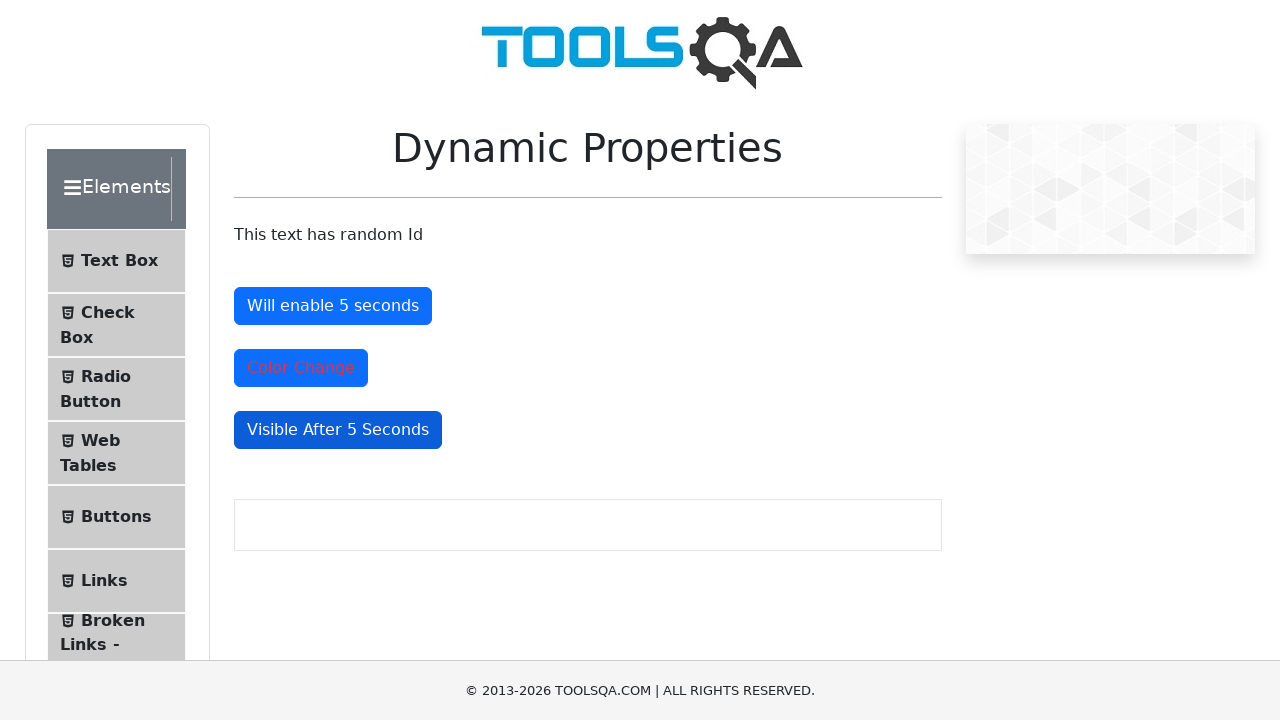